Navigates through a paginated smart table by clicking the next page button multiple times to browse all table pages

Starting URL: https://rori4.github.io/selenium-practice/#/pages/tables/smart-table

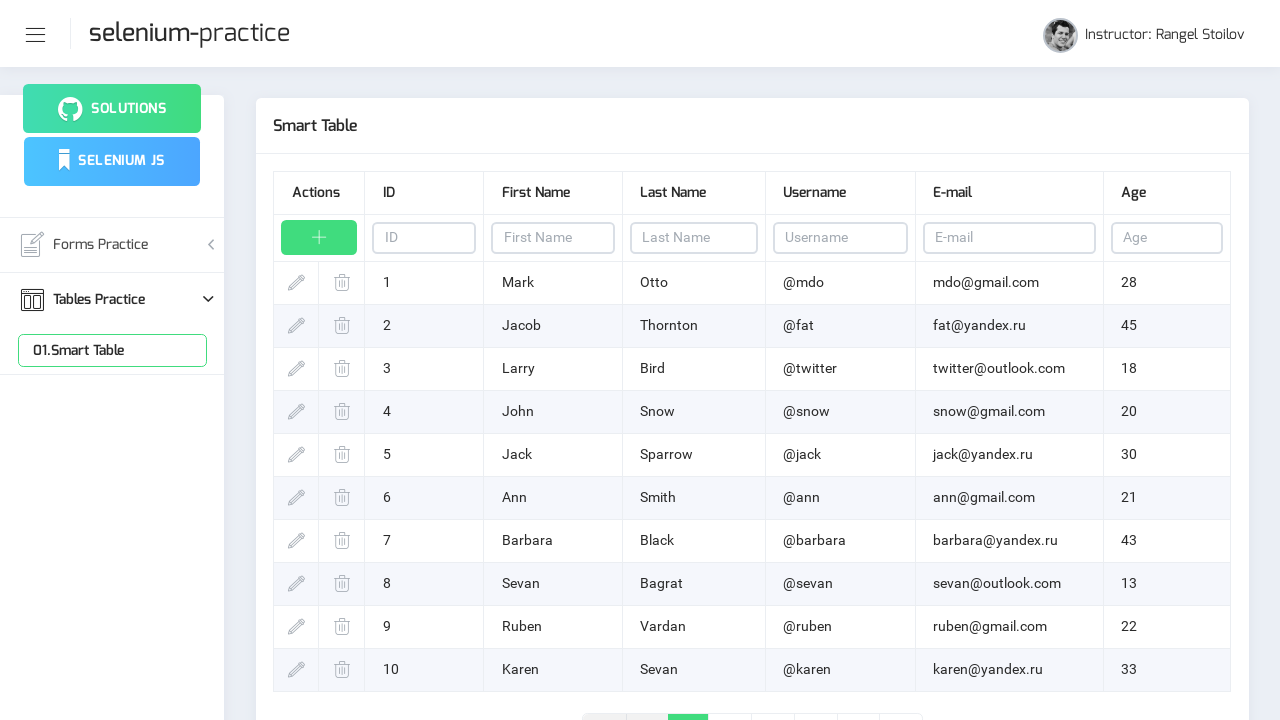

Waited for table to load - tbody rows are visible
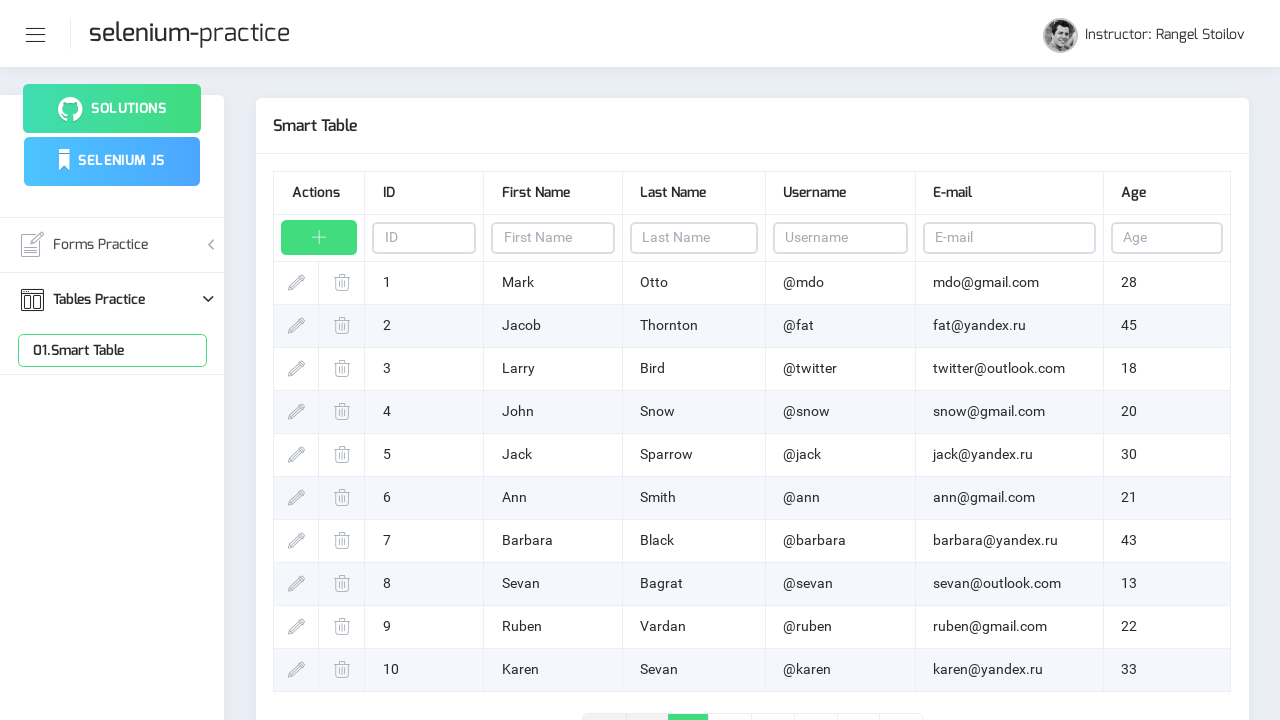

Table rows are visible on current page
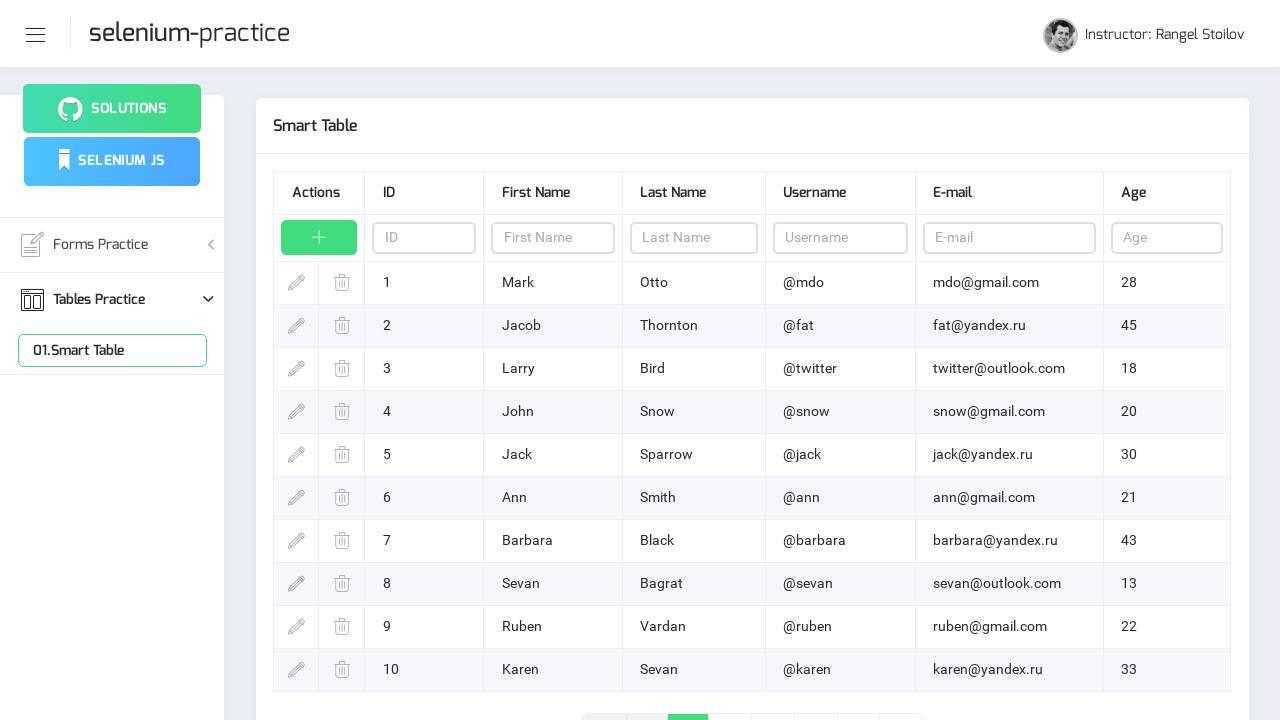

Clicked next page button to navigate to page 2 at (858, 701) on .page-link-next
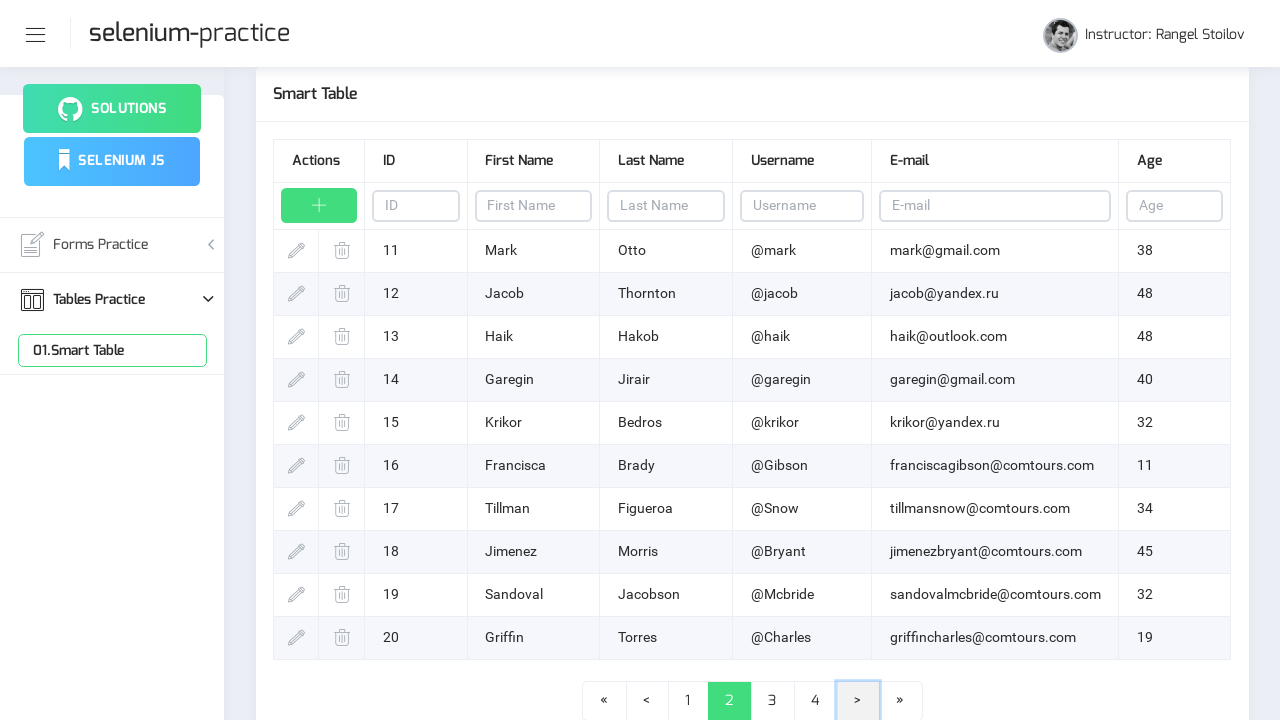

Waited 500ms for page transition to complete
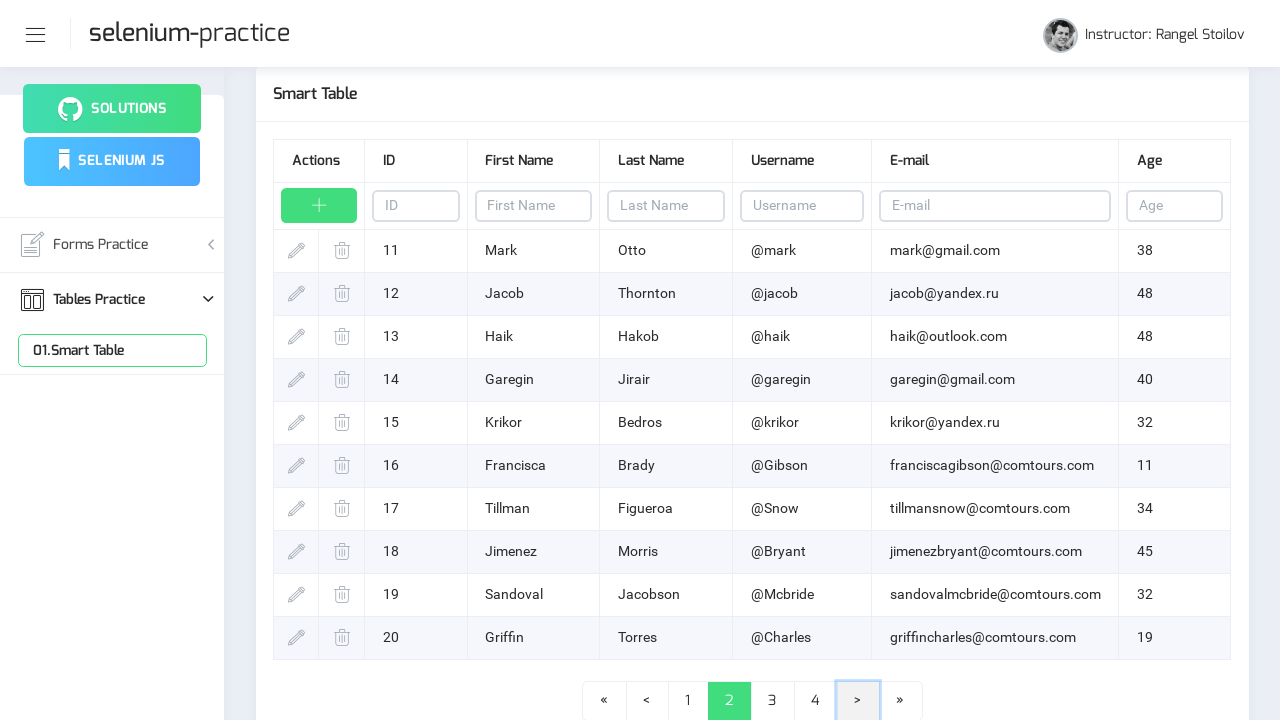

Table rows are visible on current page
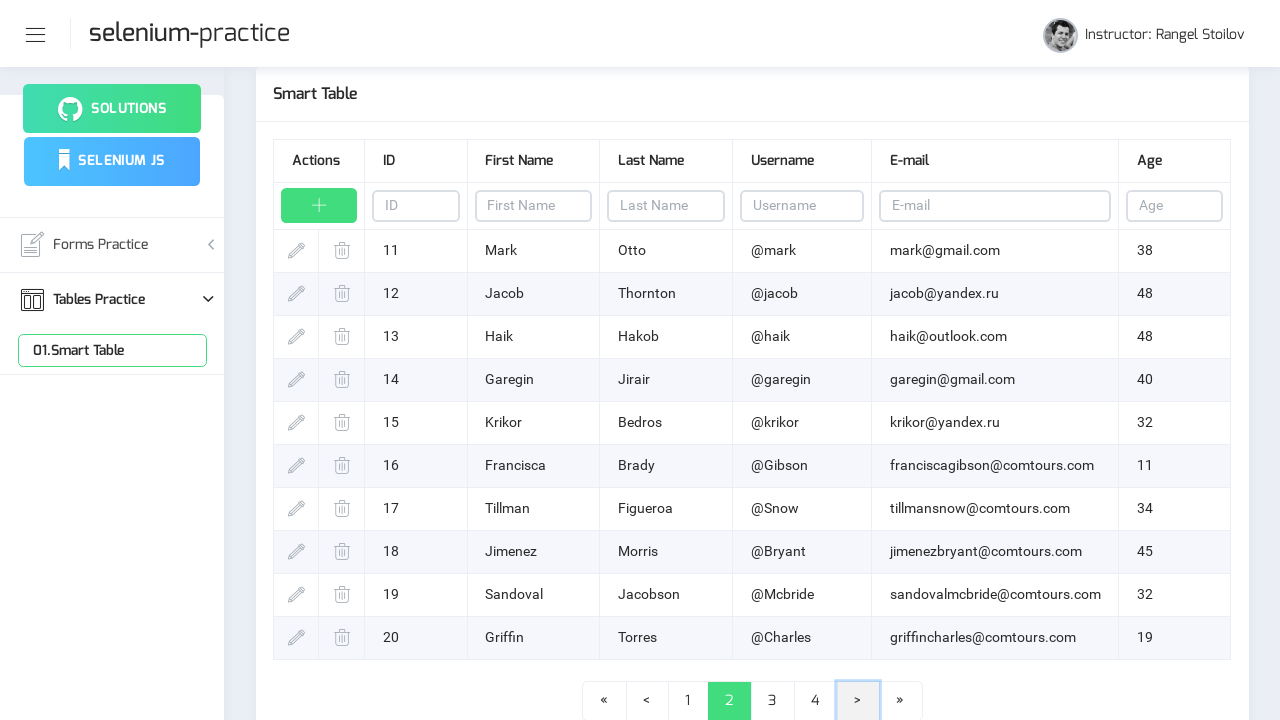

Clicked next page button to navigate to page 3 at (858, 701) on .page-link-next
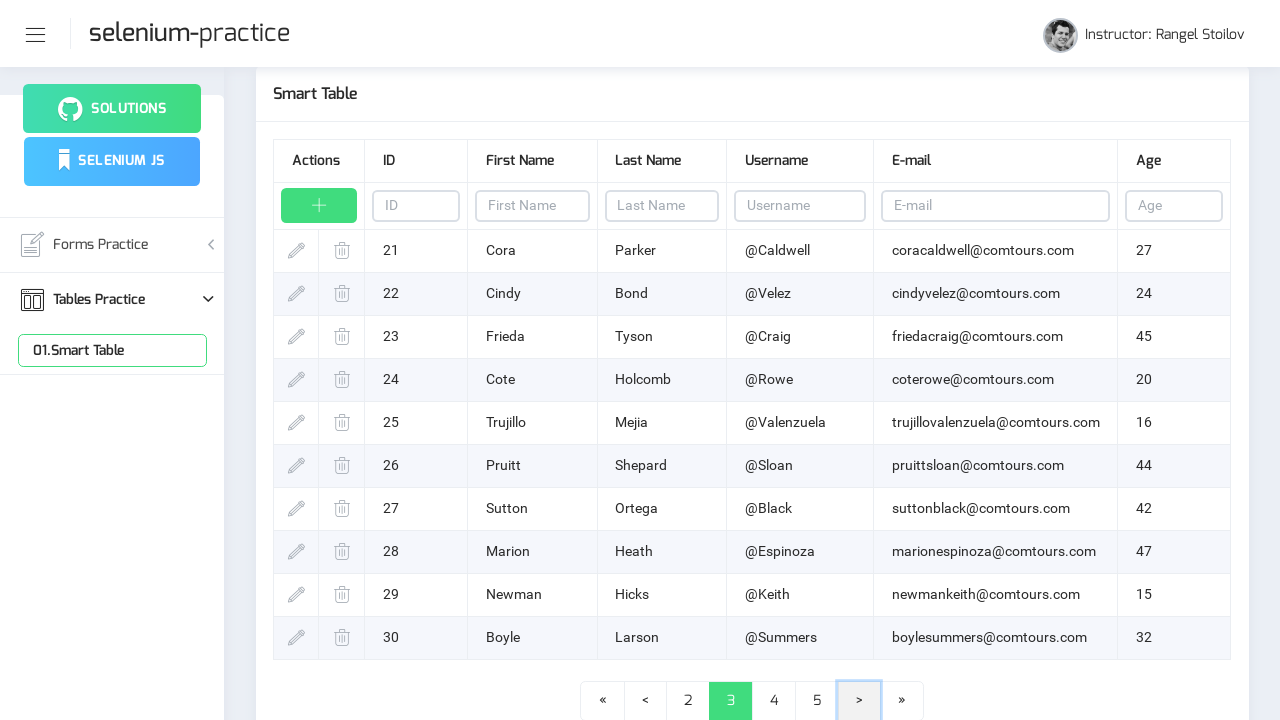

Waited 500ms for page transition to complete
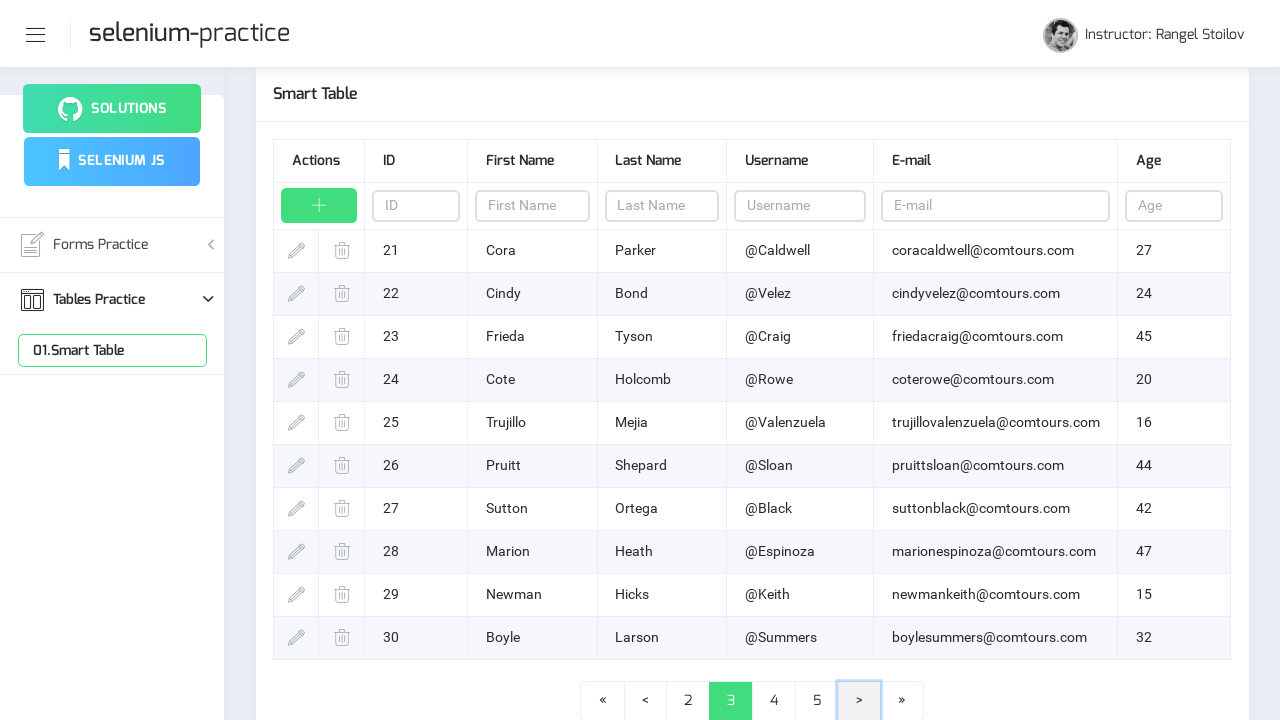

Table rows are visible on current page
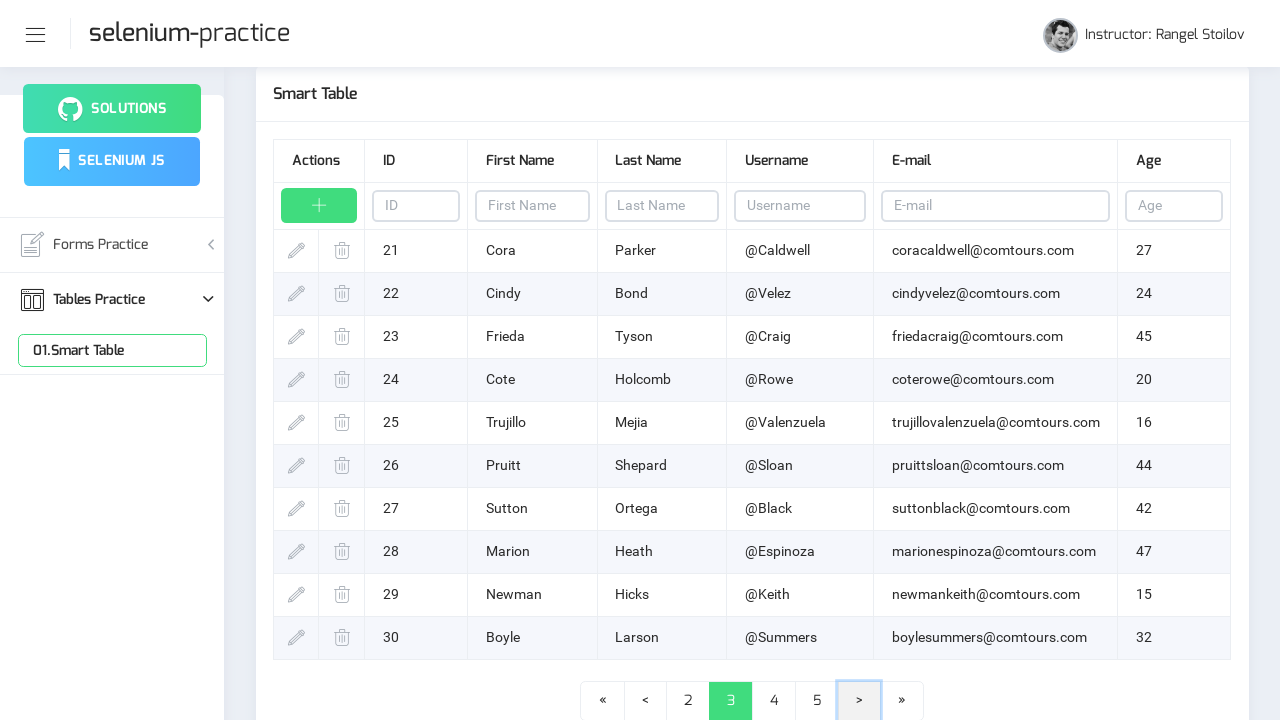

Clicked next page button to navigate to page 4 at (859, 701) on .page-link-next
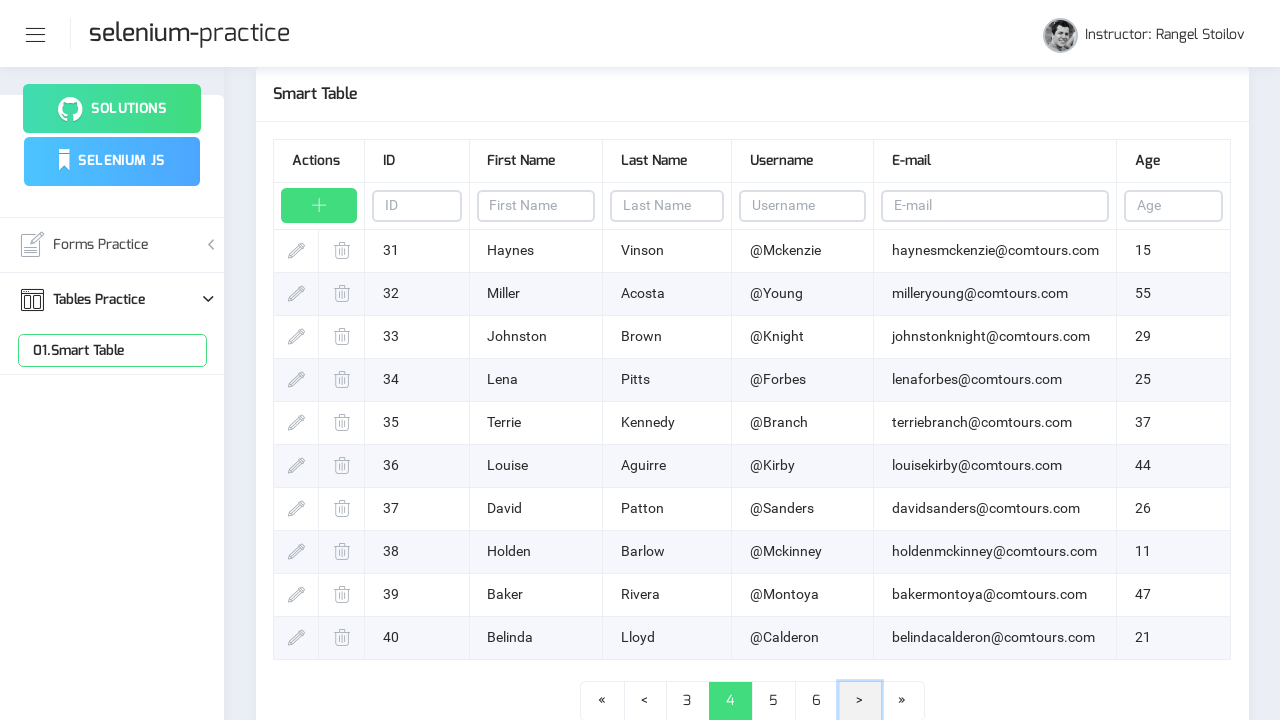

Waited 500ms for page transition to complete
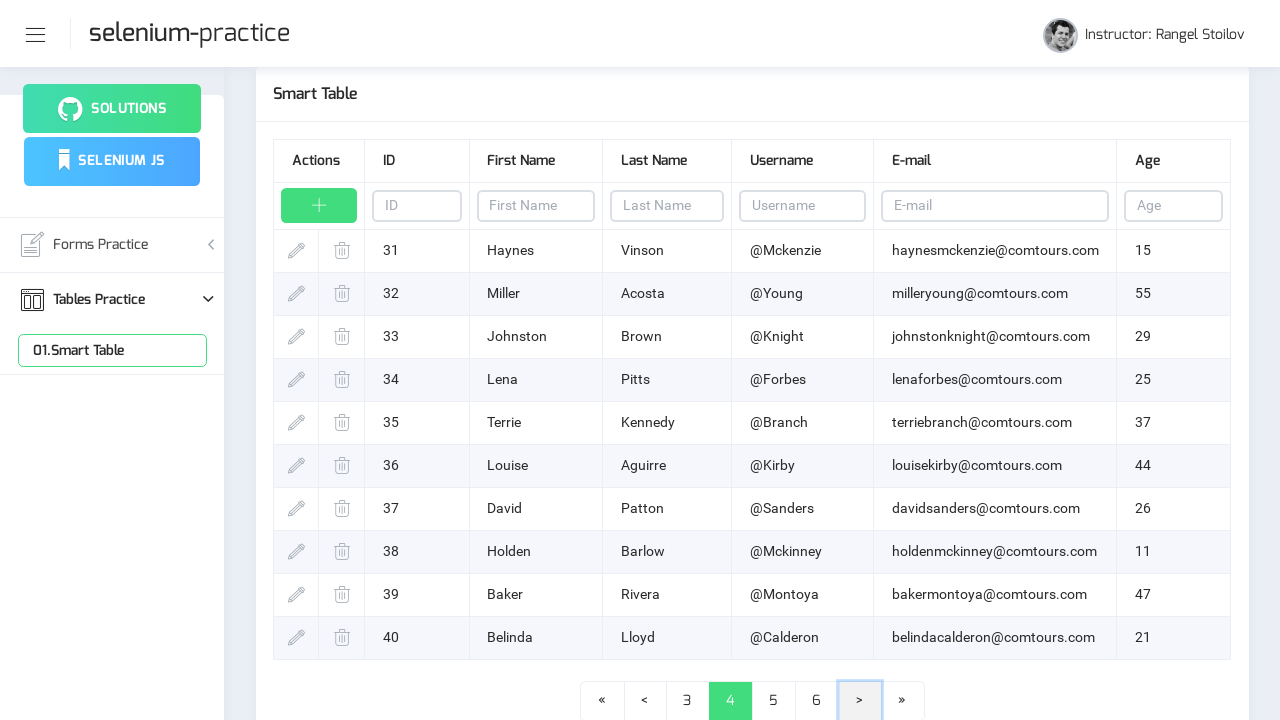

Table rows are visible on current page
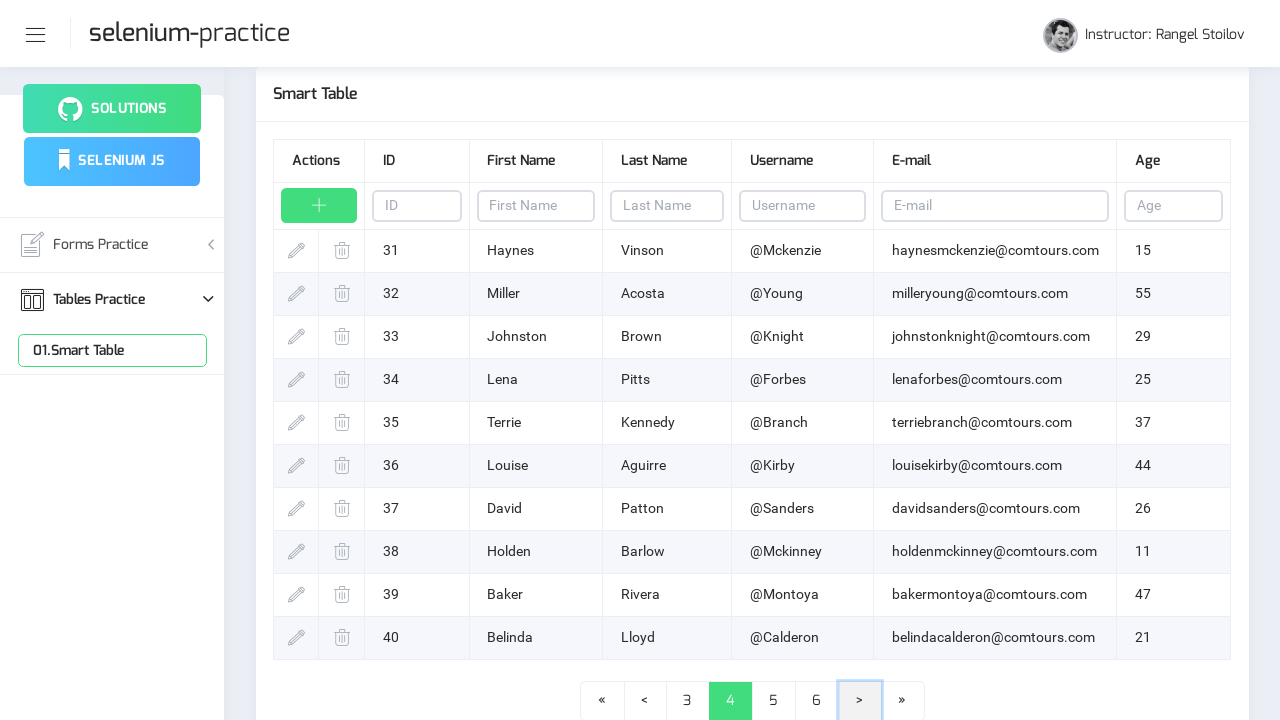

Clicked next page button to navigate to page 5 at (860, 701) on .page-link-next
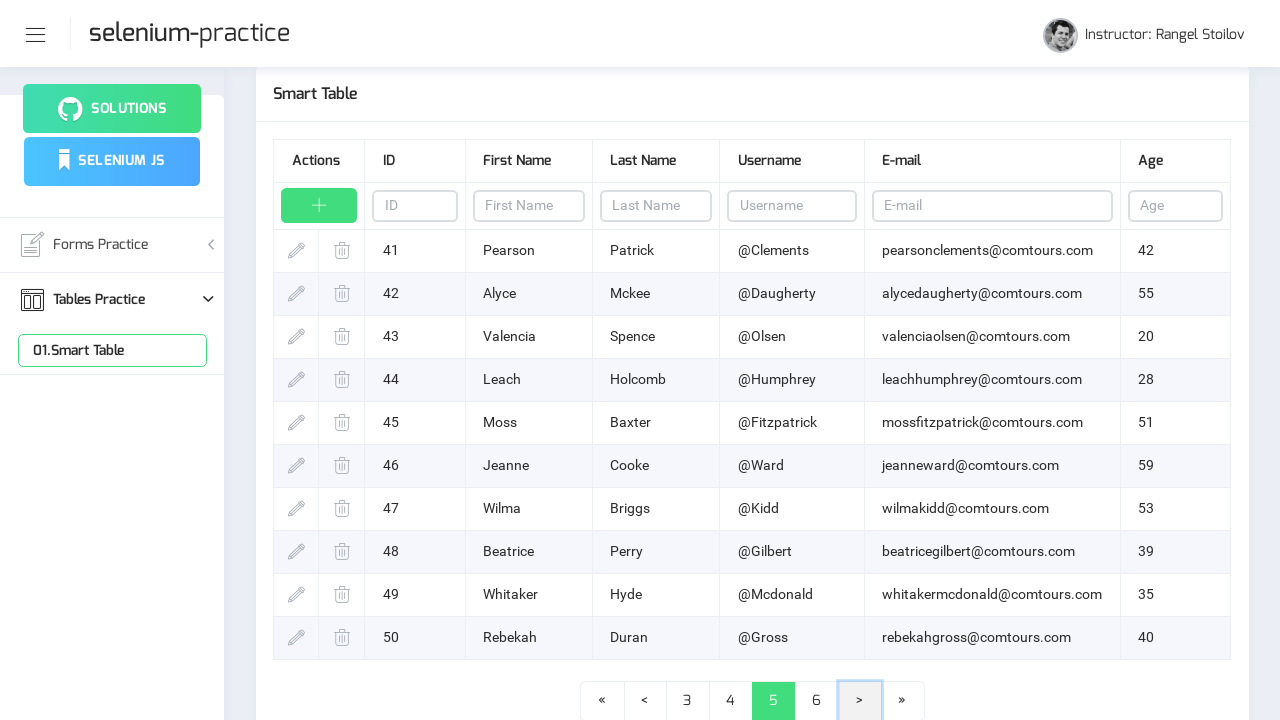

Waited 500ms for page transition to complete
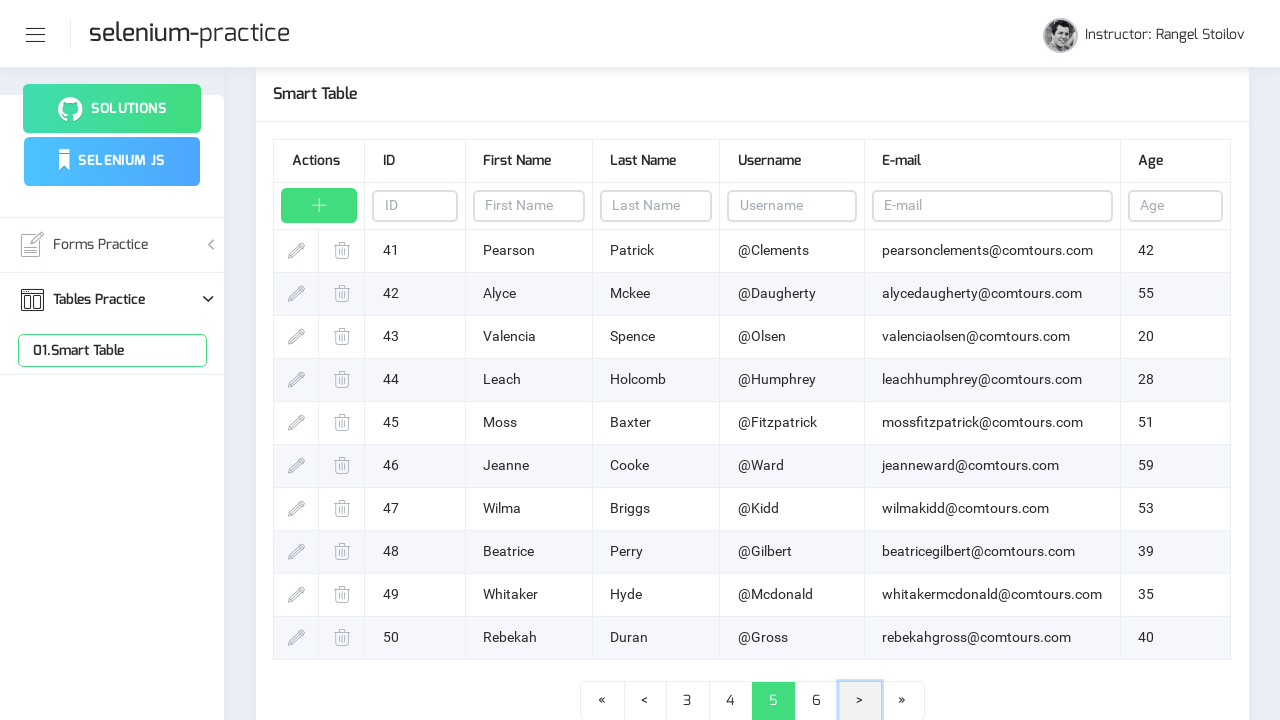

Table rows are visible on current page
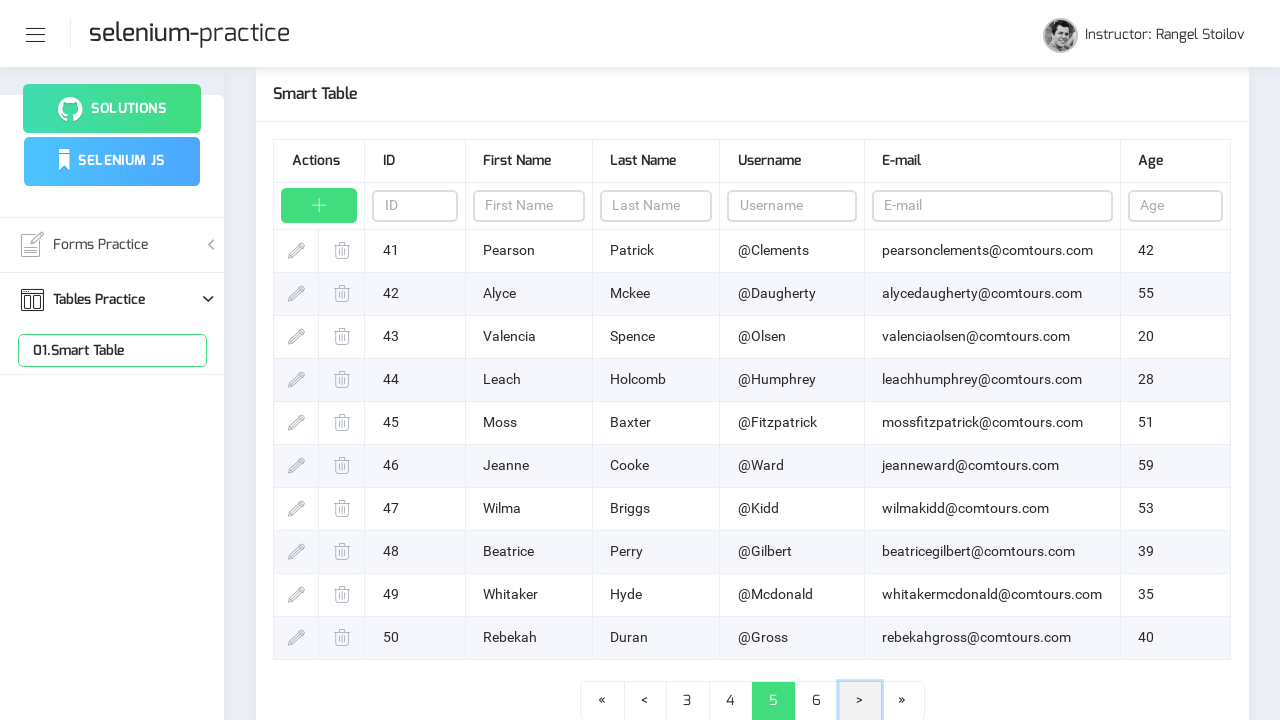

Clicked next page button to navigate to page 6 at (860, 701) on .page-link-next
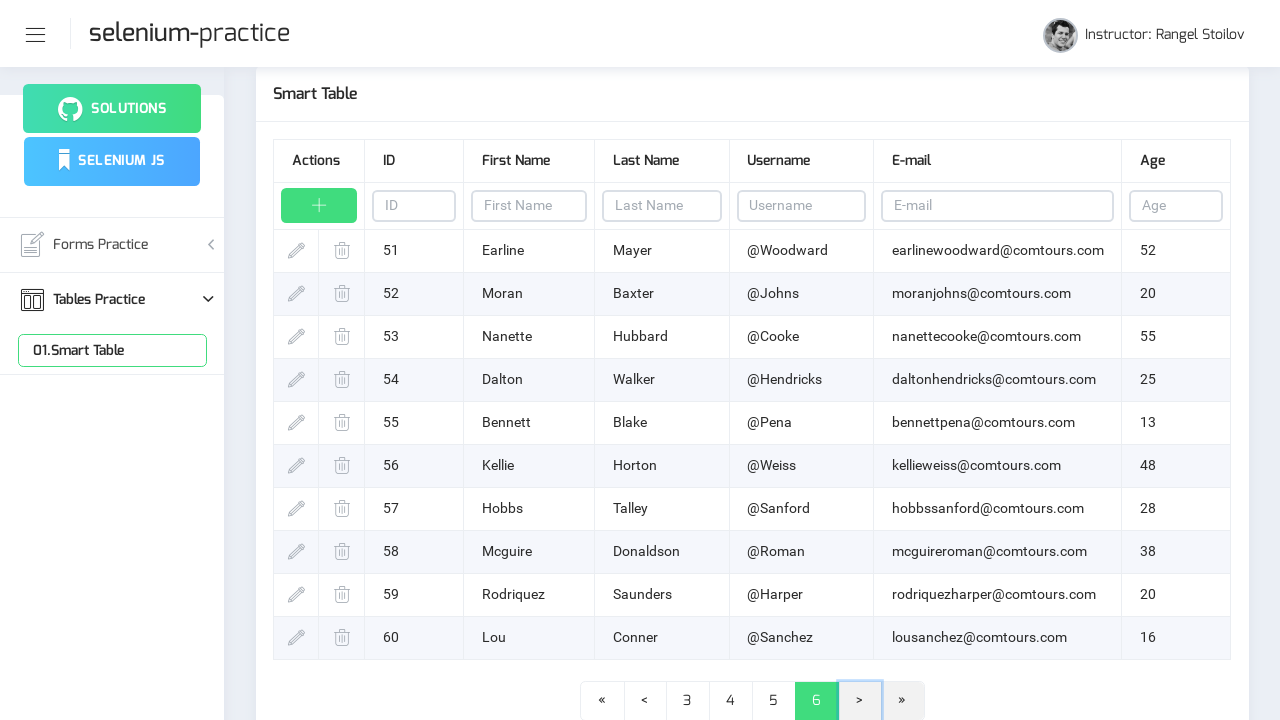

Waited 500ms for page transition to complete
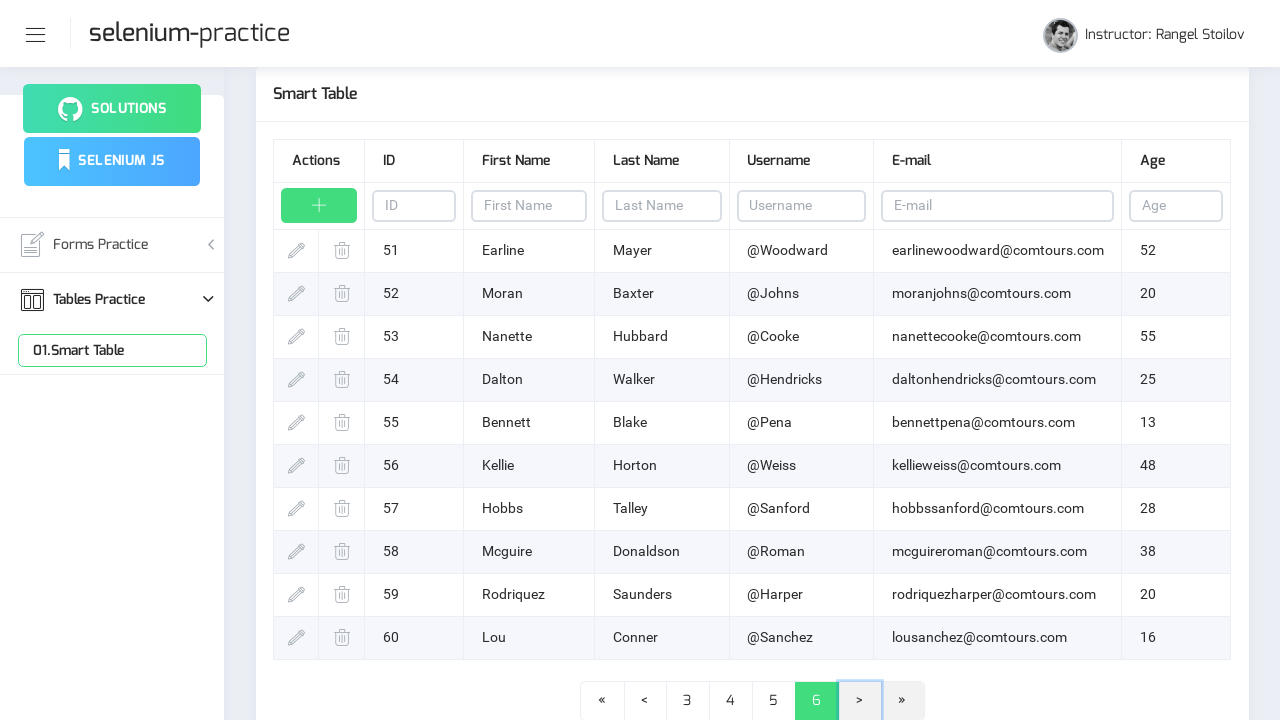

Verified last page - table rows are visible
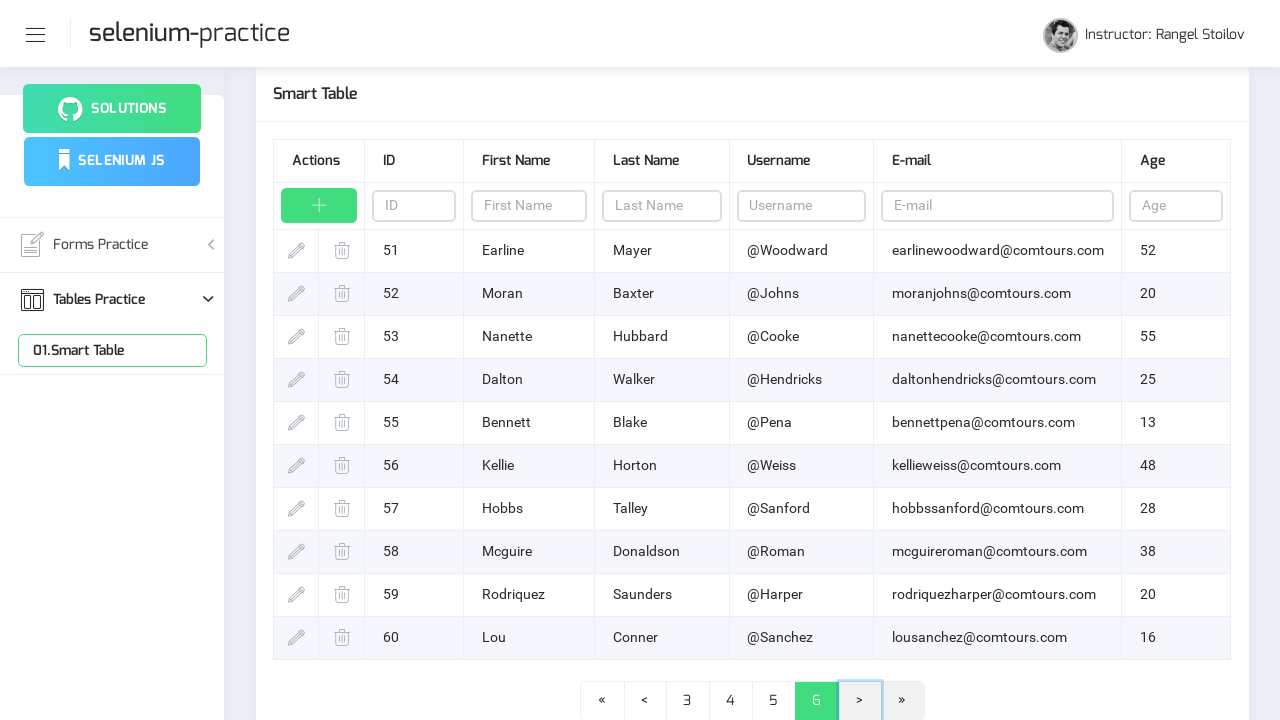

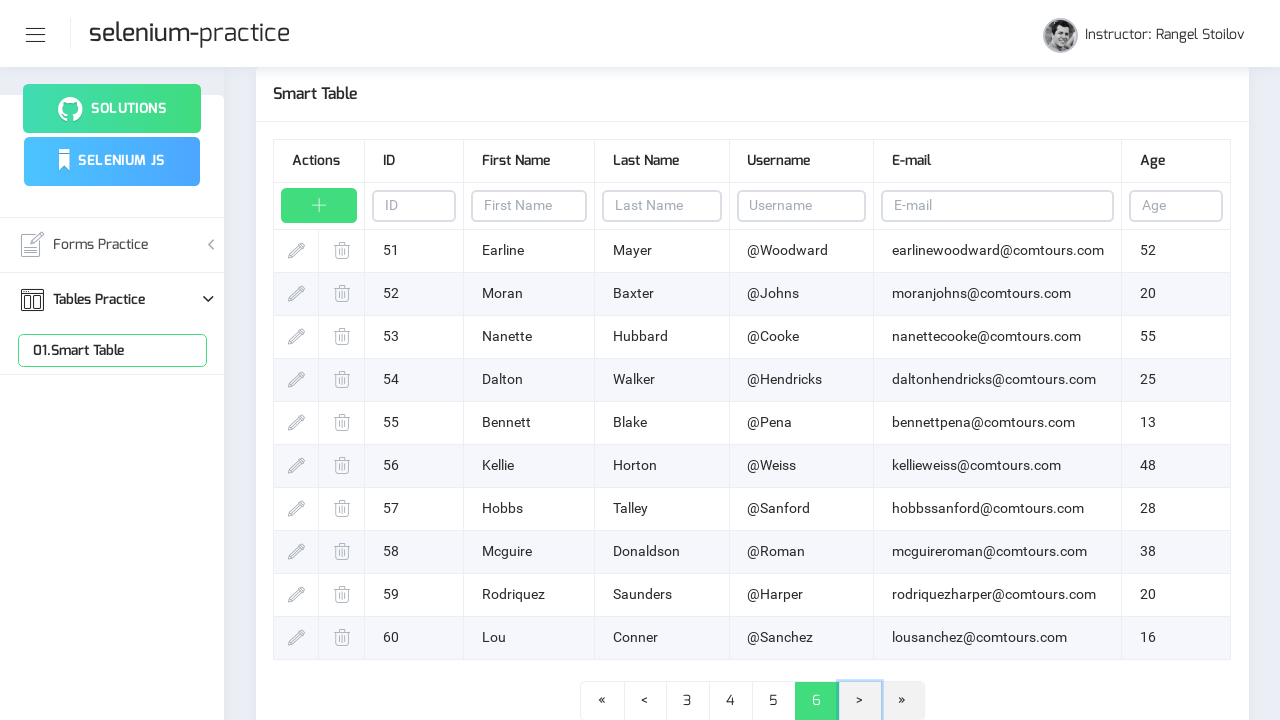